Tests frame handling by switching between frames, clicking buttons within frames, and navigating back to parent frames

Starting URL: https://www.leafground.com/frame.xhtml

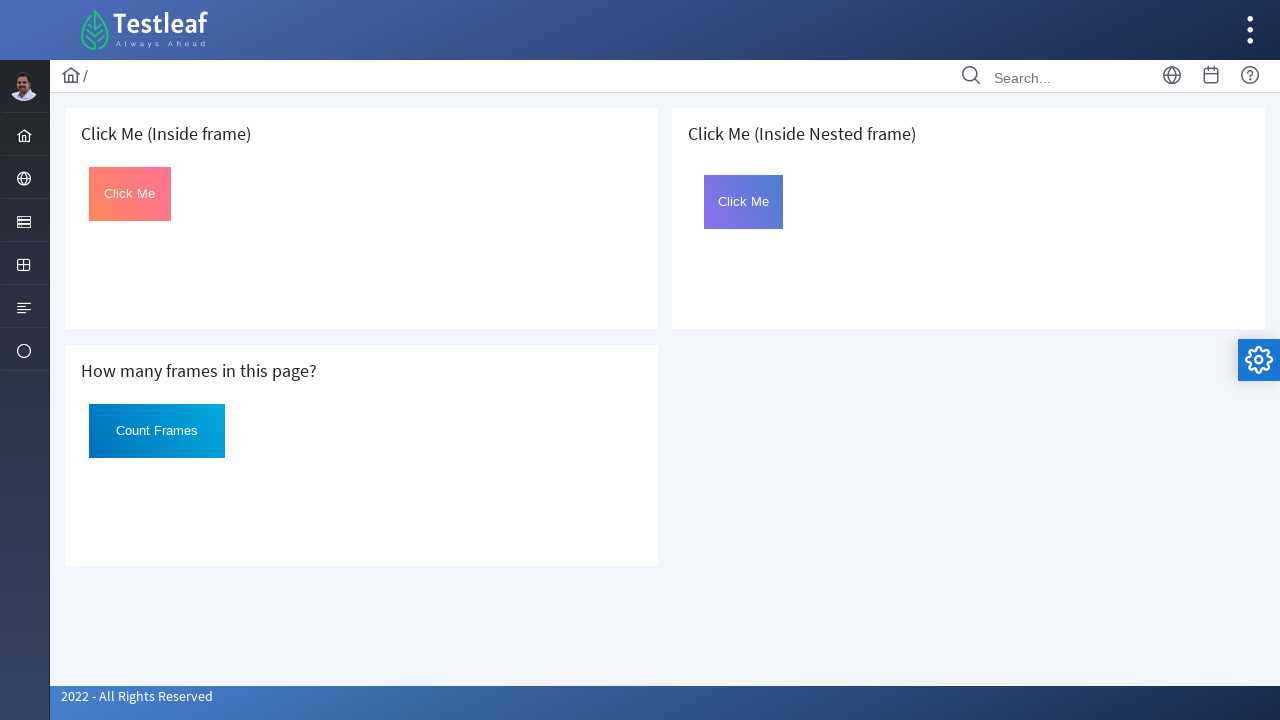

Switched to first frame and clicked the Click button at (130, 194) on iframe >> nth=0 >> internal:control=enter-frame >> button#Click >> nth=0
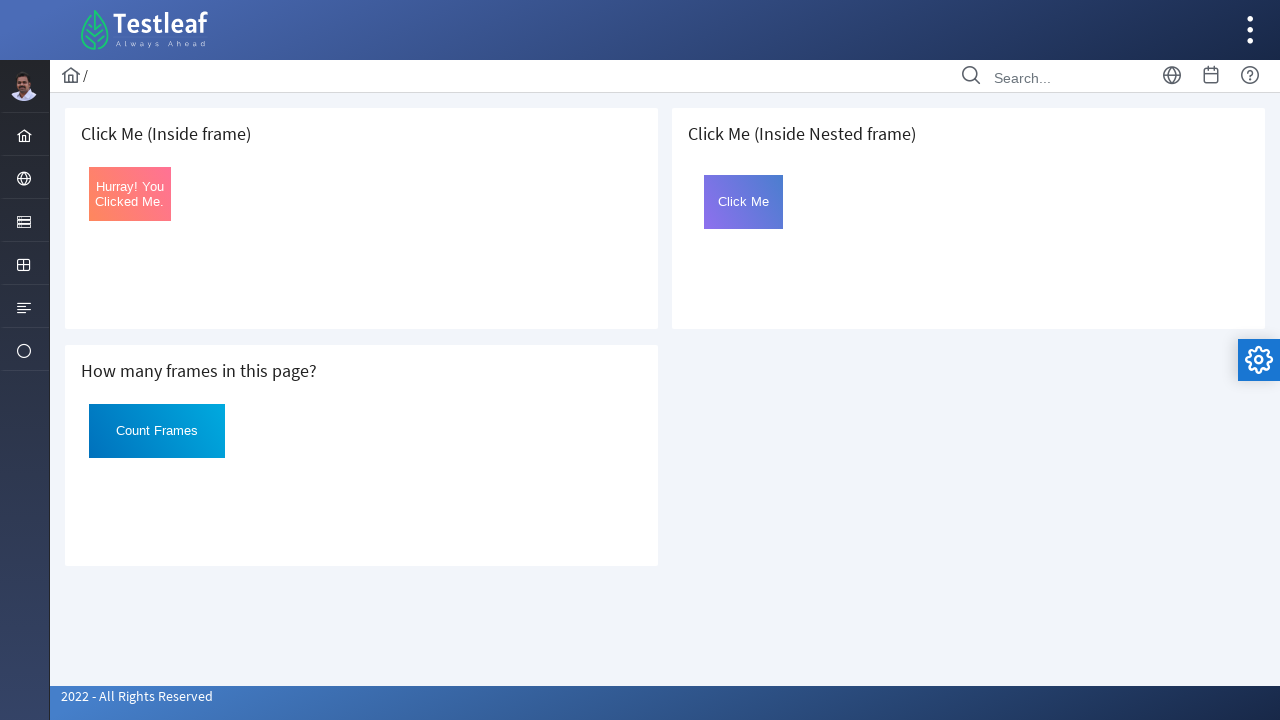

Retrieved button text from first frame: 'Hurray! You Clicked Me.'
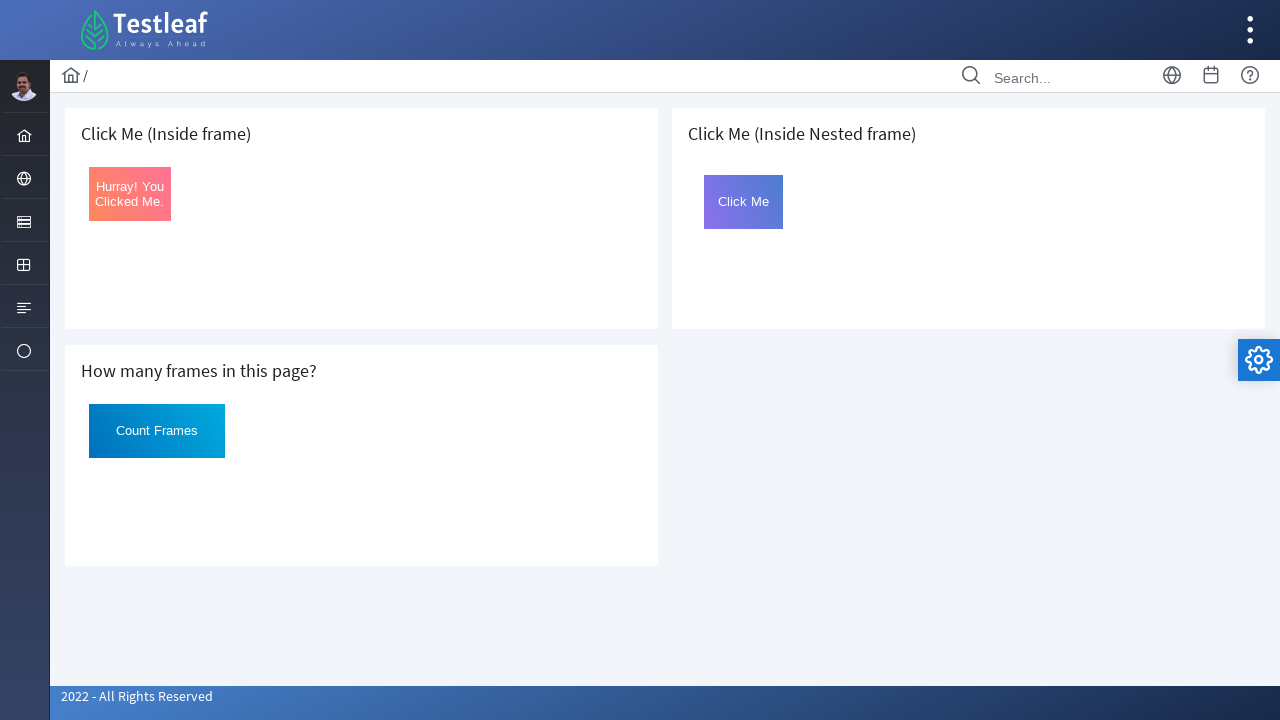

Switched to third frame (index 2)
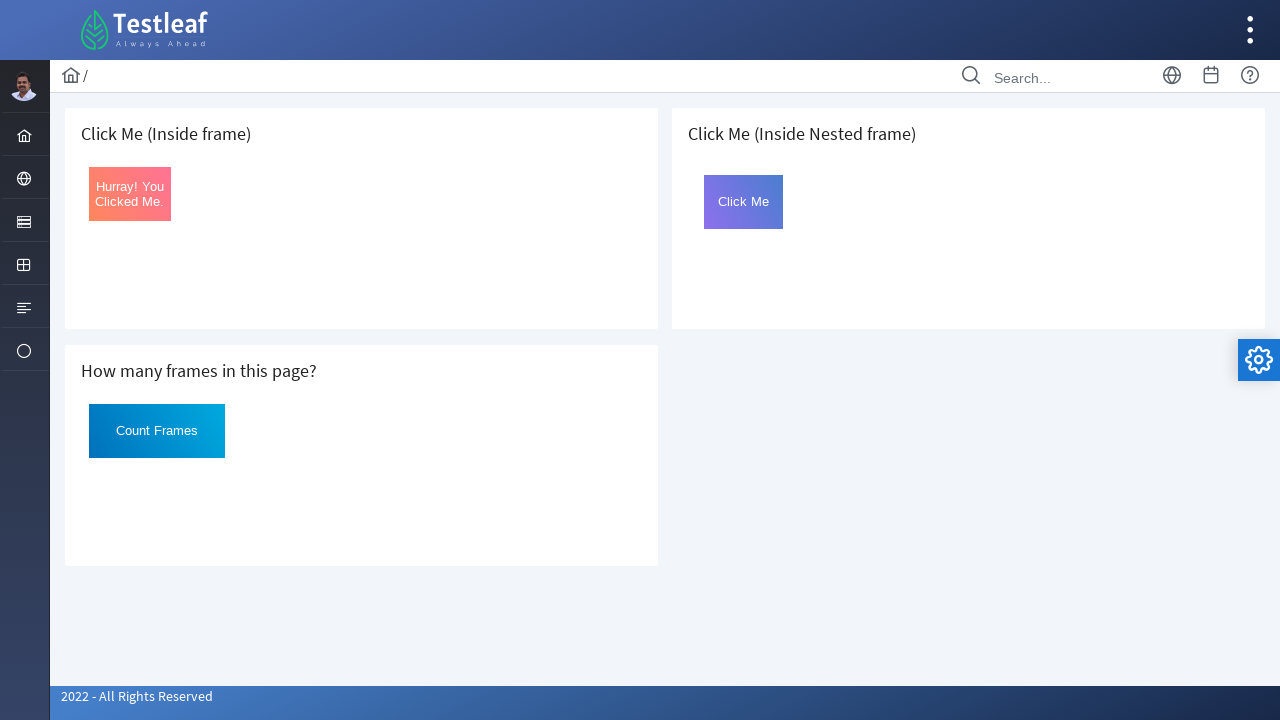

Located nested frame with id 'frame2' within third frame
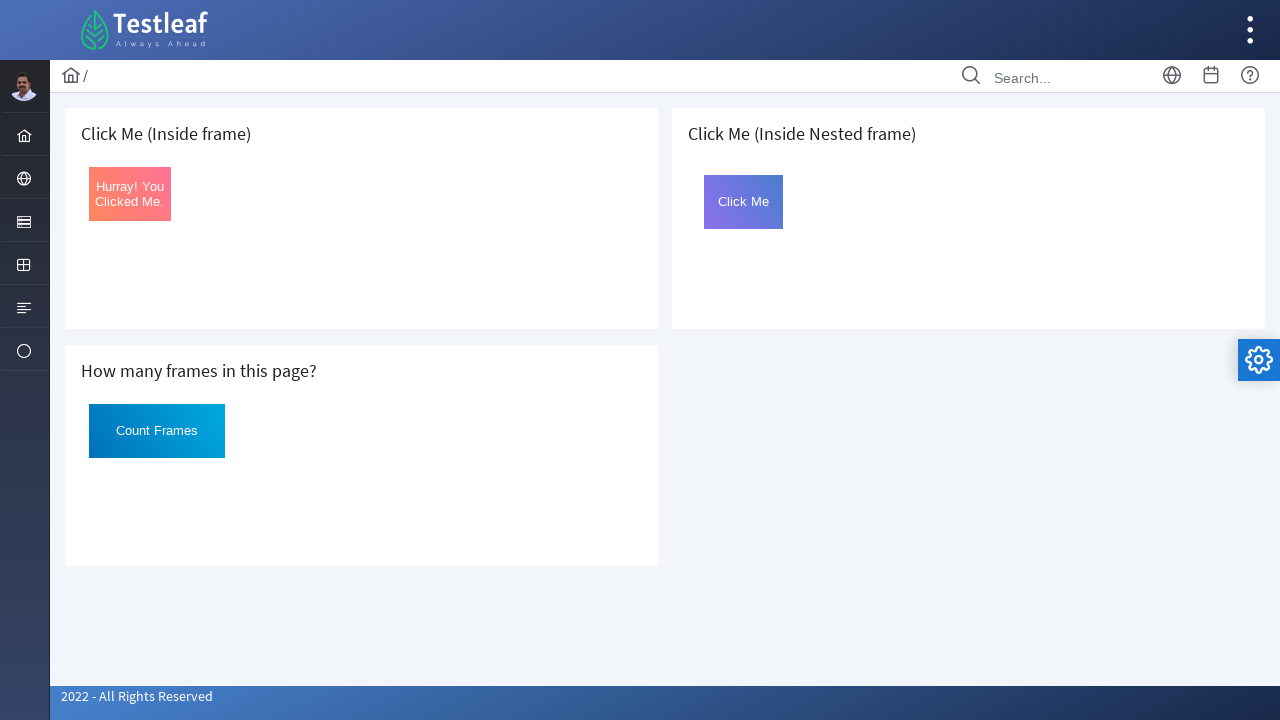

Clicked 'Click Me' button in nested frame at (744, 202) on iframe >> nth=2 >> internal:control=enter-frame >> iframe[id='frame2'] >> intern
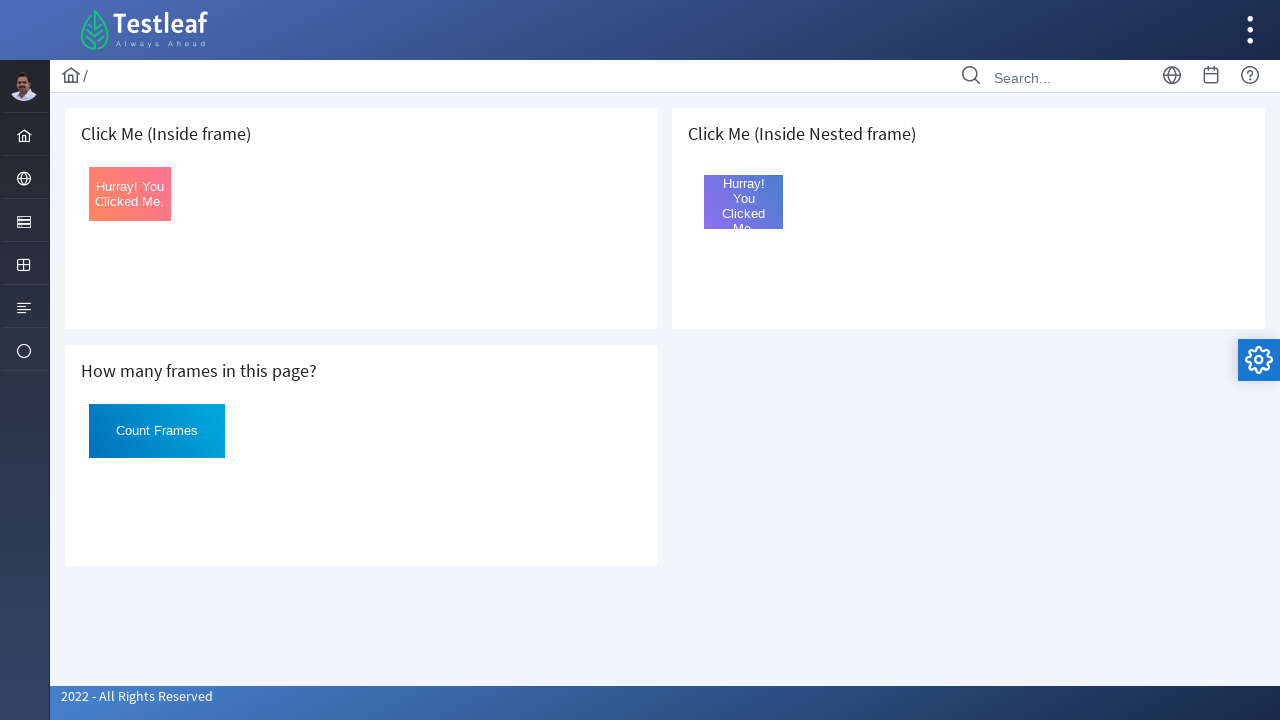

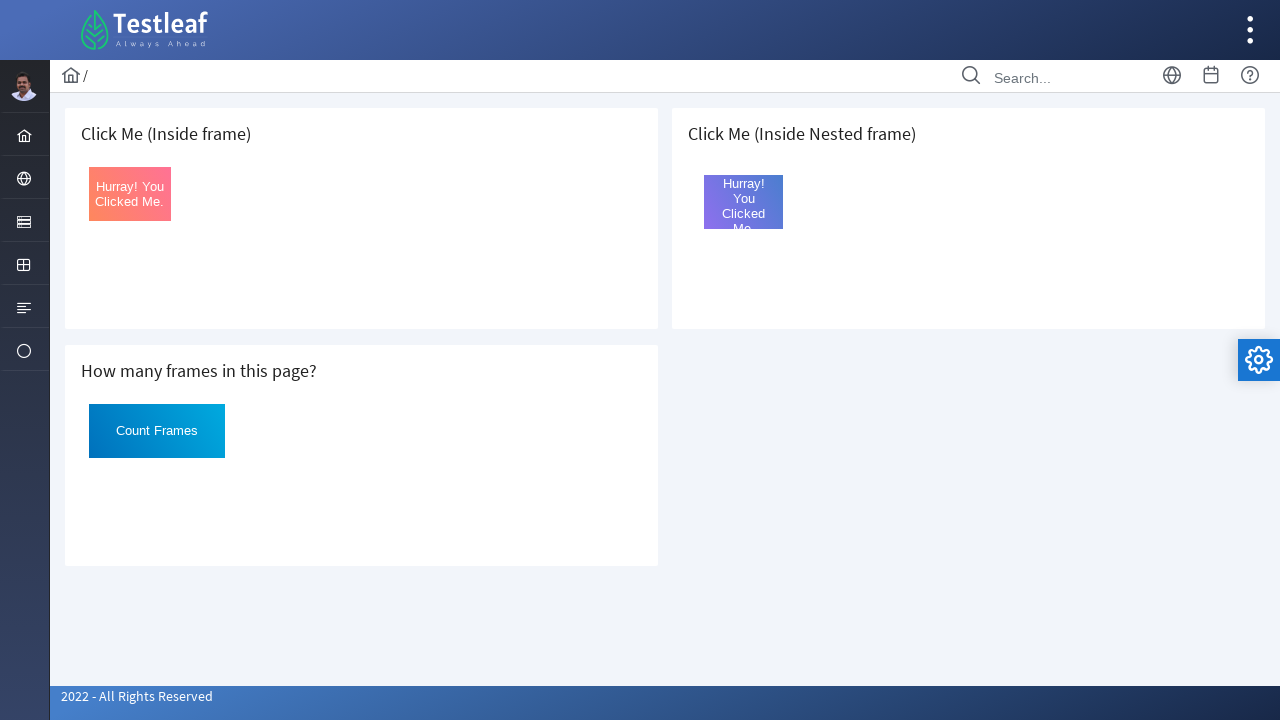